Tests horizontal slider functionality by navigating to the slider page and dragging the slider element using click and hold with offset movement

Starting URL: http://the-internet.herokuapp.com

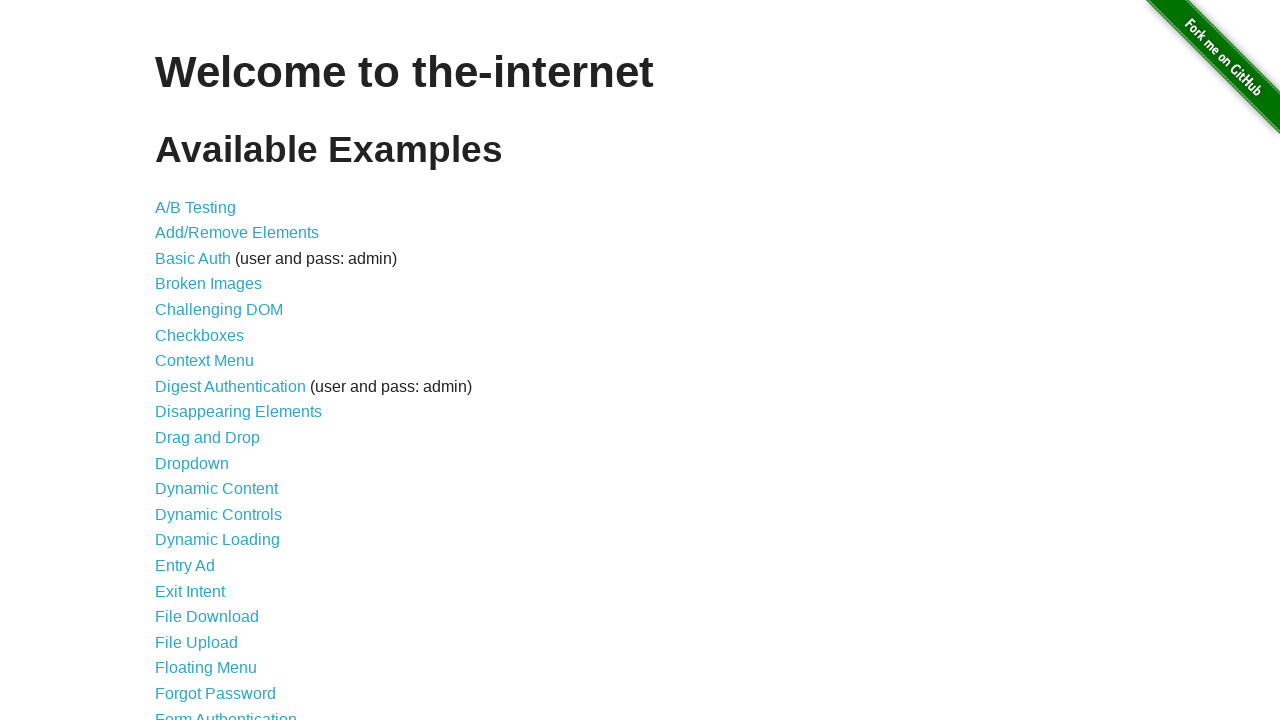

Clicked on the horizontal slider link at (214, 361) on a[href='/horizontal_slider']
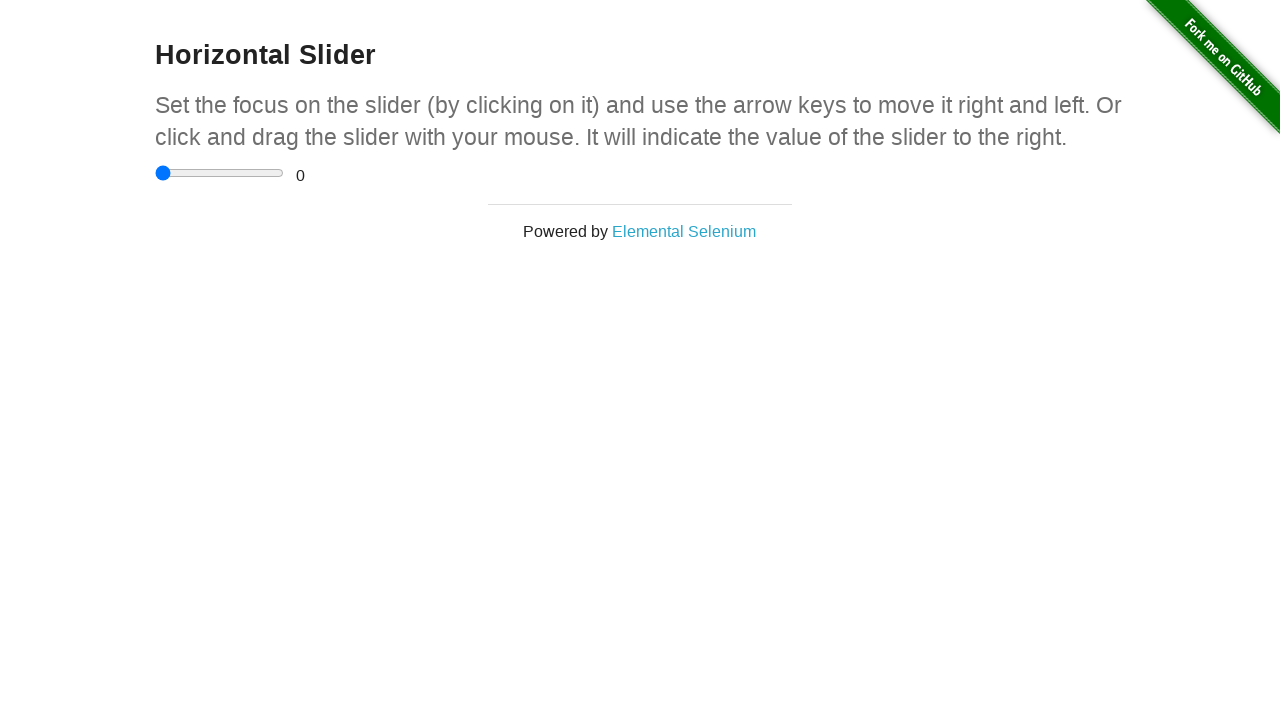

Slider page loaded and range input element is visible
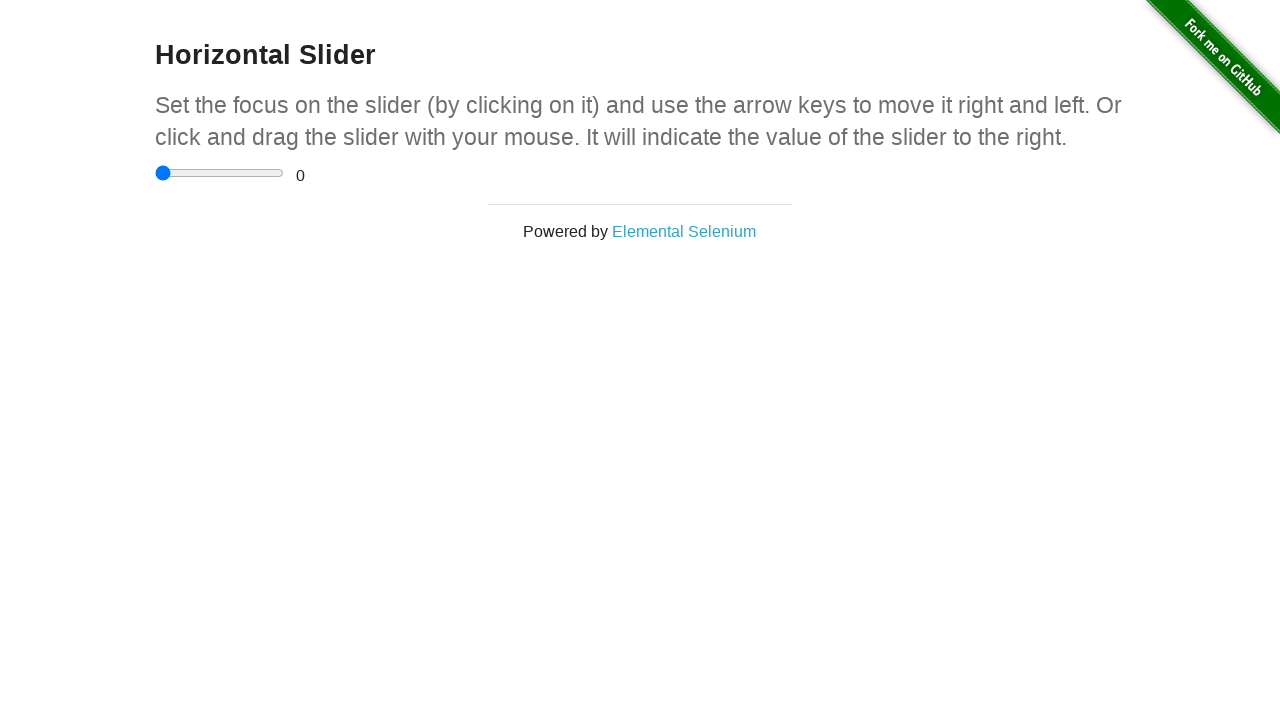

Located the horizontal slider input element
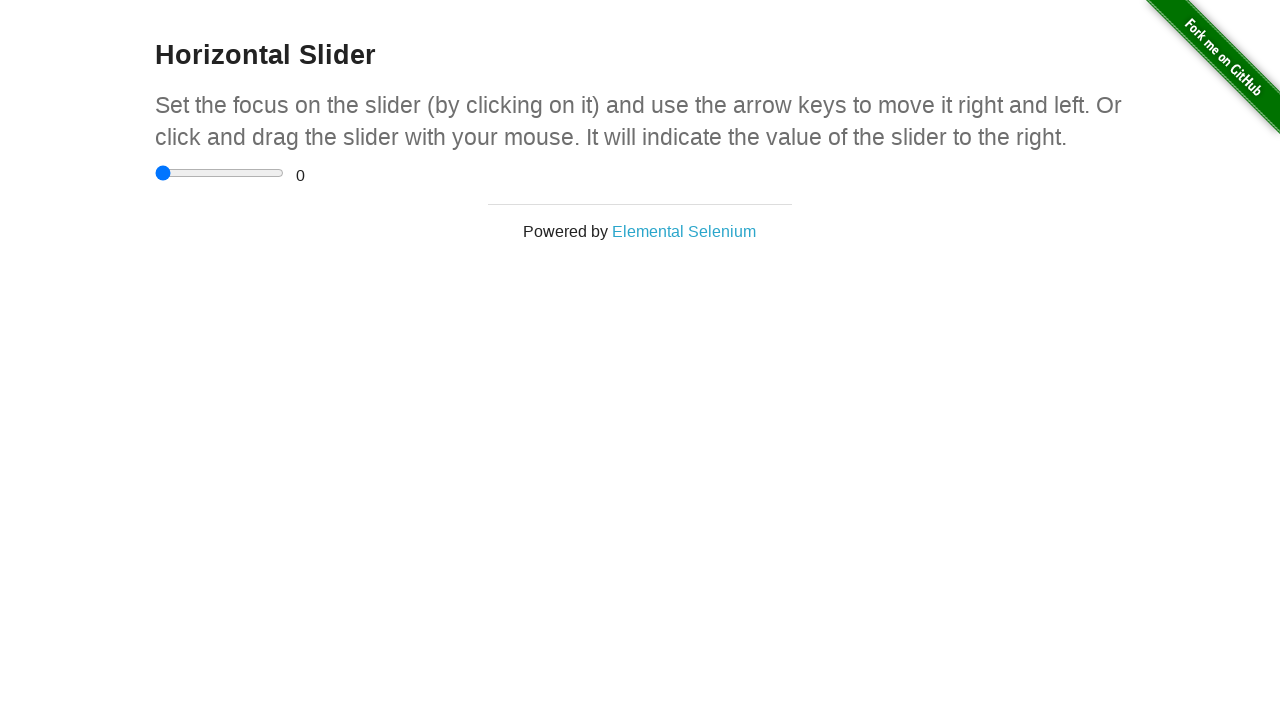

Retrieved slider bounding box coordinates
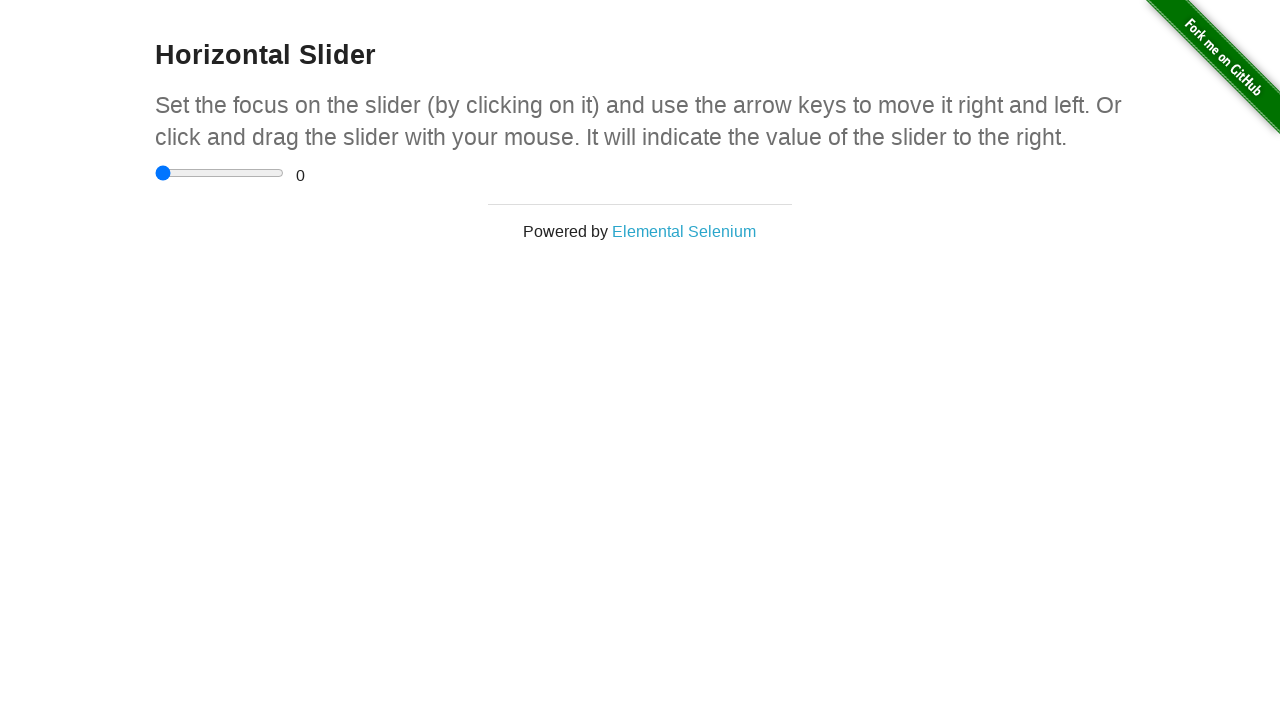

Moved mouse to center of slider at (220, 173)
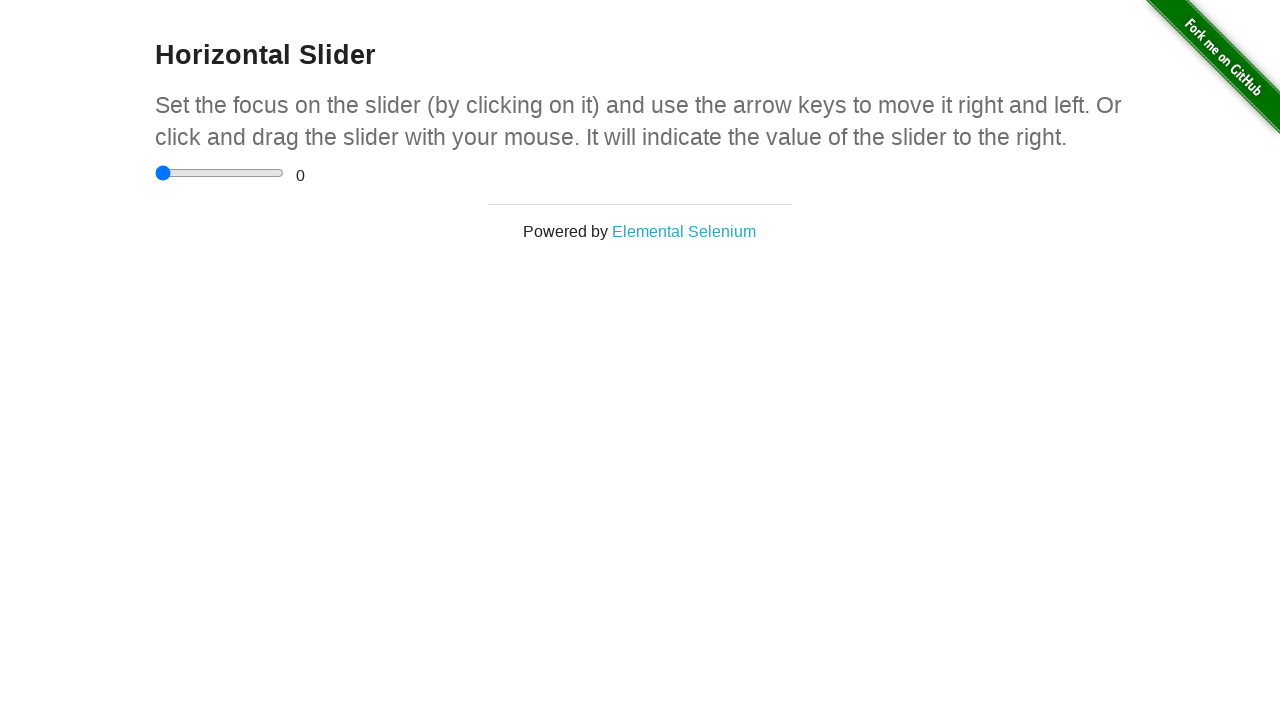

Pressed mouse button down on slider at (220, 173)
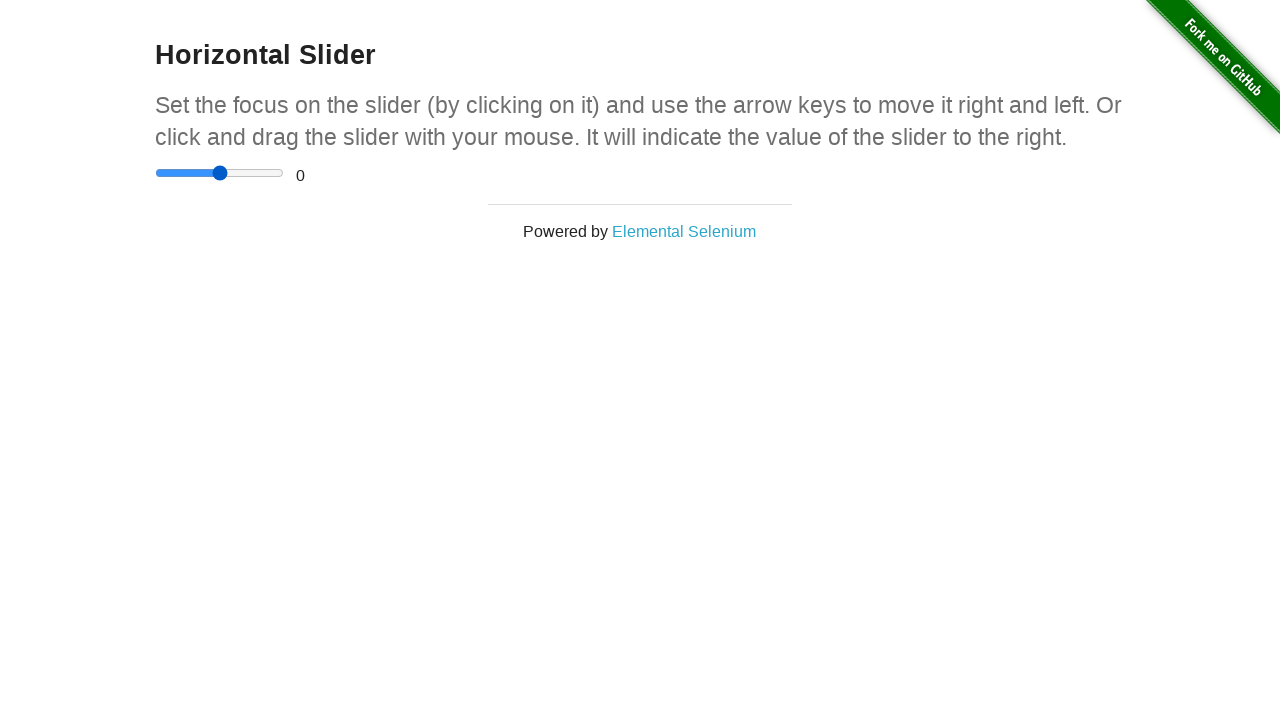

Dragged slider 30 pixels to the right and 10 pixels down at (250, 183)
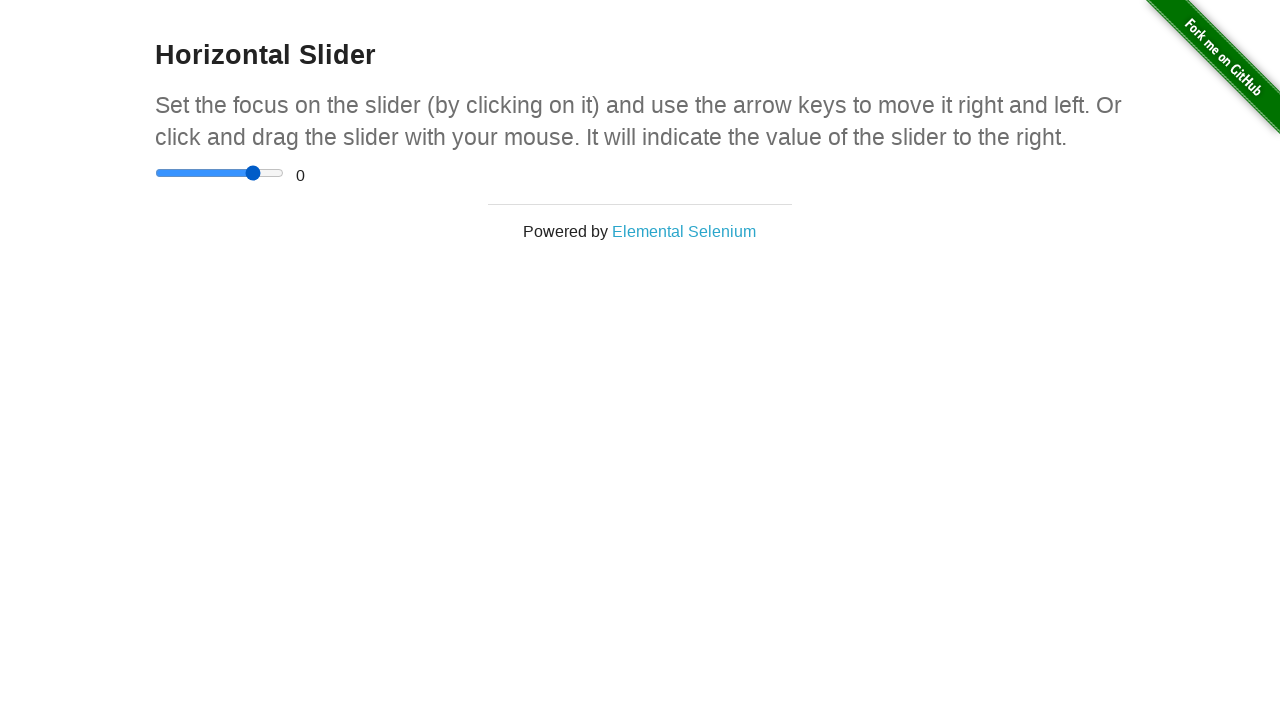

Released mouse button, slider drag operation completed at (250, 183)
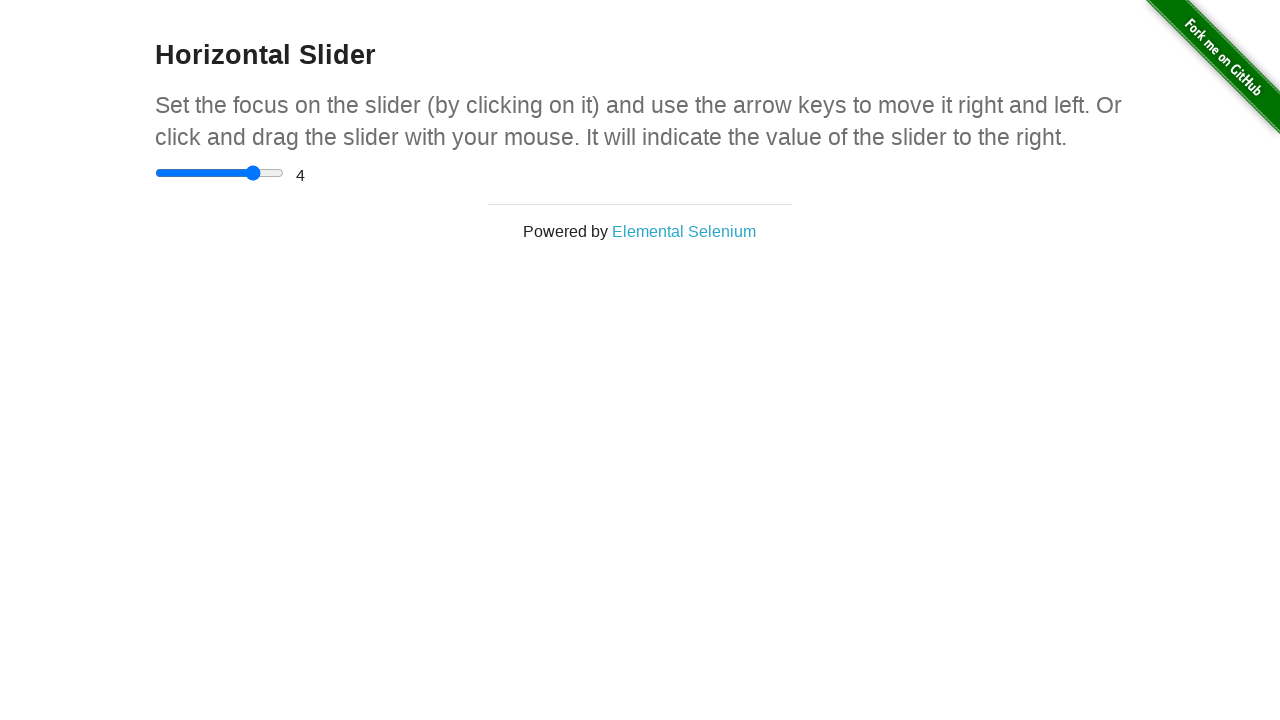

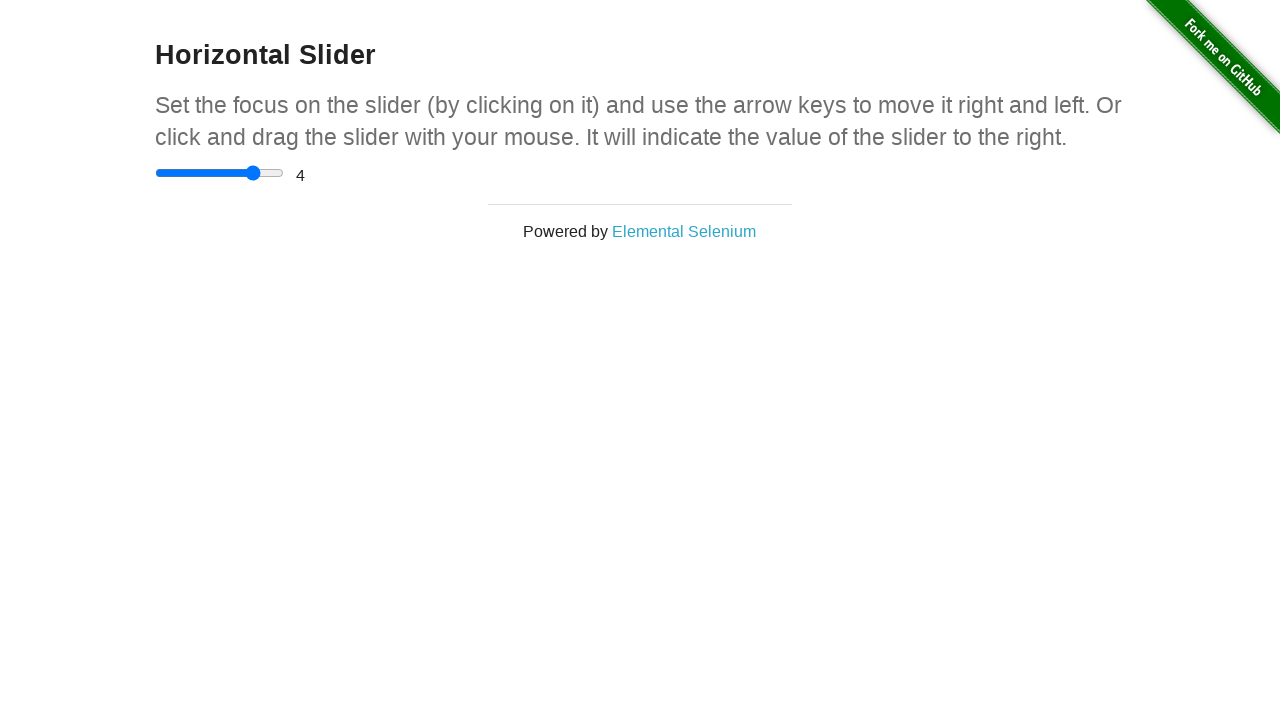